Tests prompt dialog by entering text and accepting it, then verifying the entered text is displayed

Starting URL: https://demoqa.com/alerts

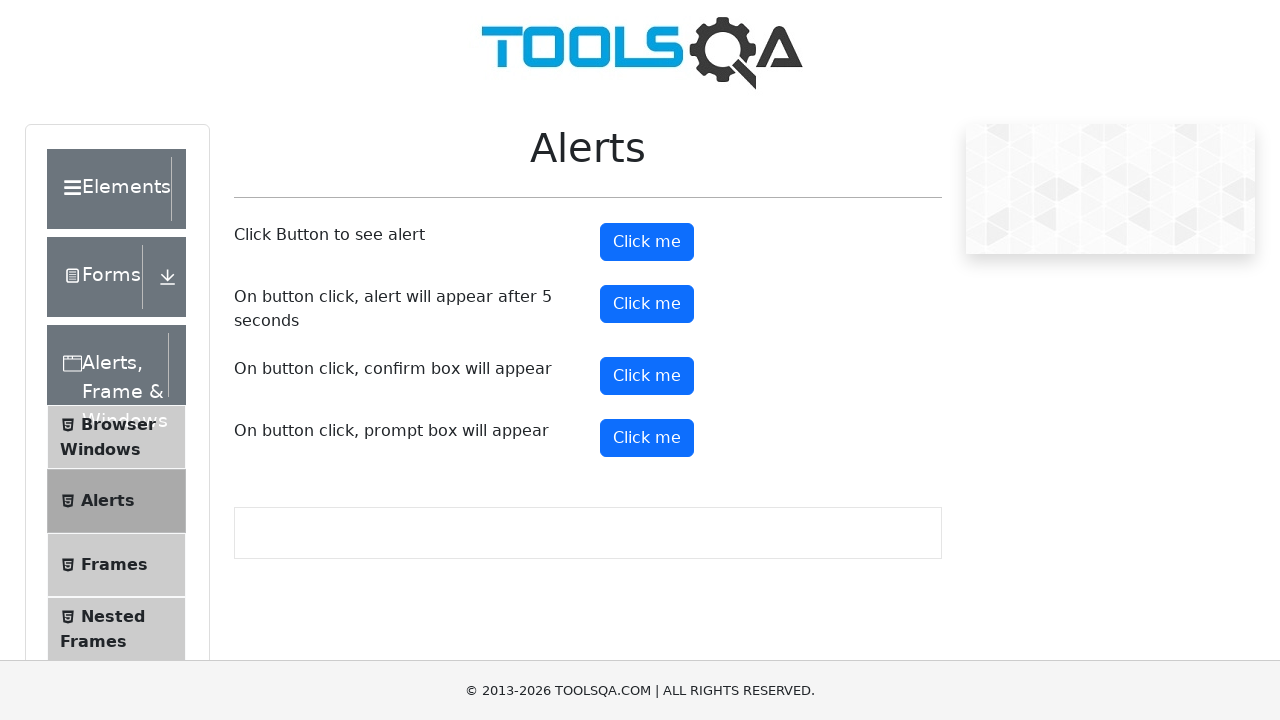

Set up dialog handler to accept prompt with text 'Text entered'
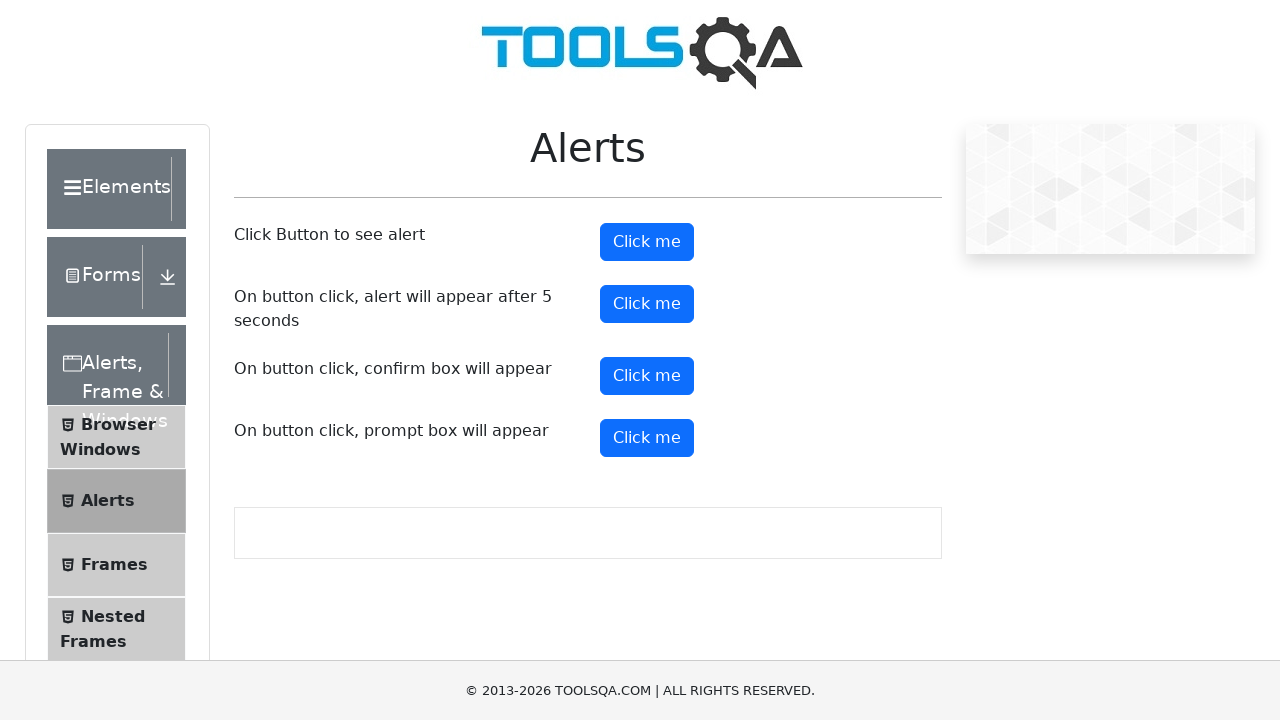

Clicked prompt button to trigger dialog at (647, 438) on button#promtButton
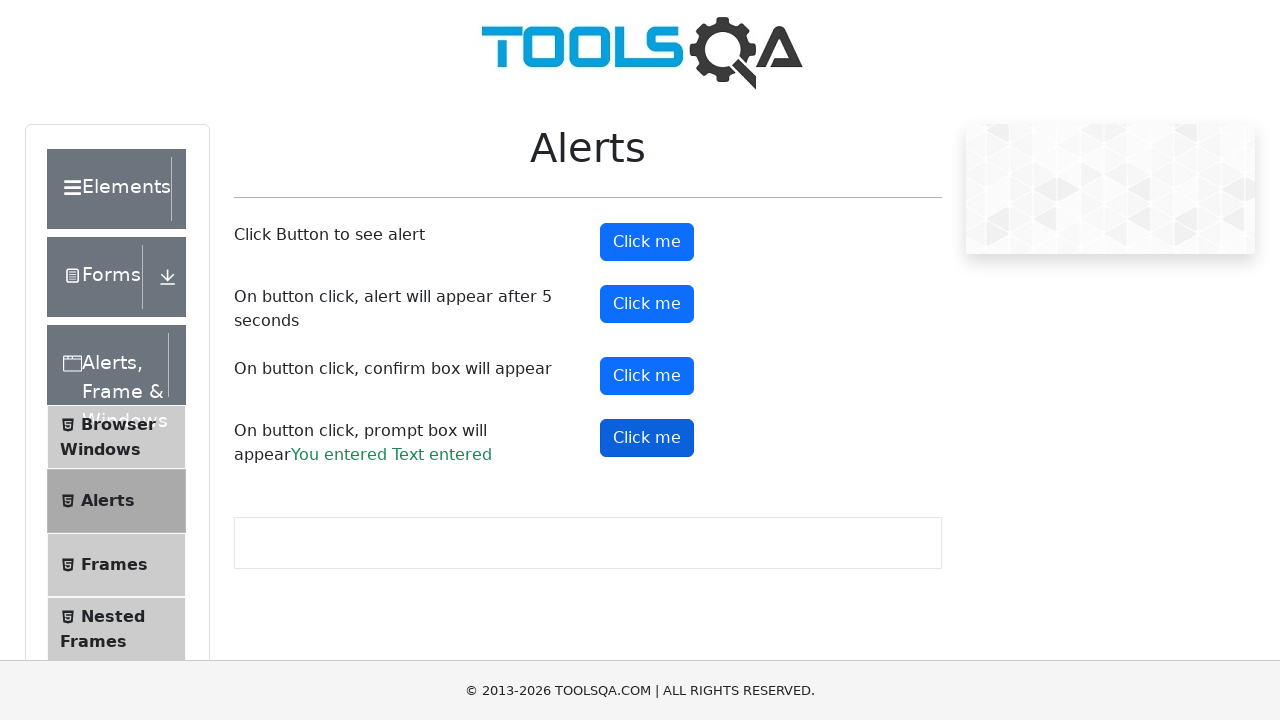

Prompt result element loaded
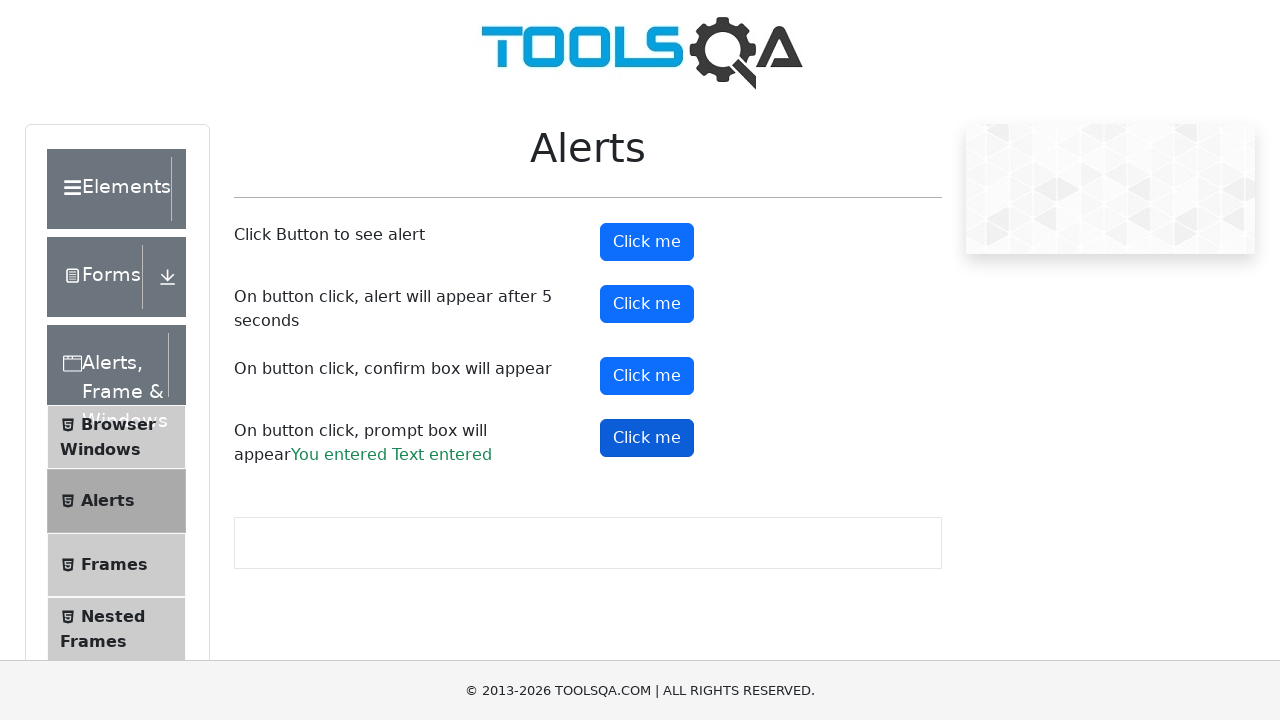

Retrieved prompt result text: 'You entered Text entered'
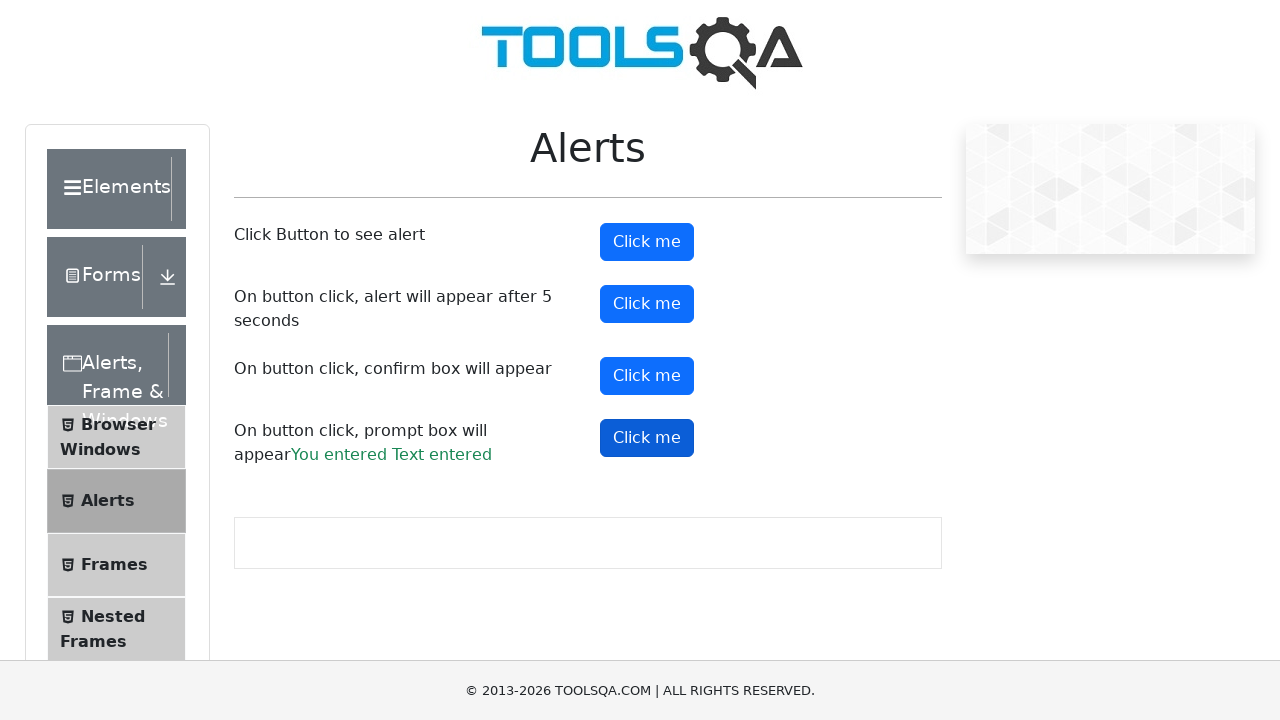

Verified prompt result text matches expected value
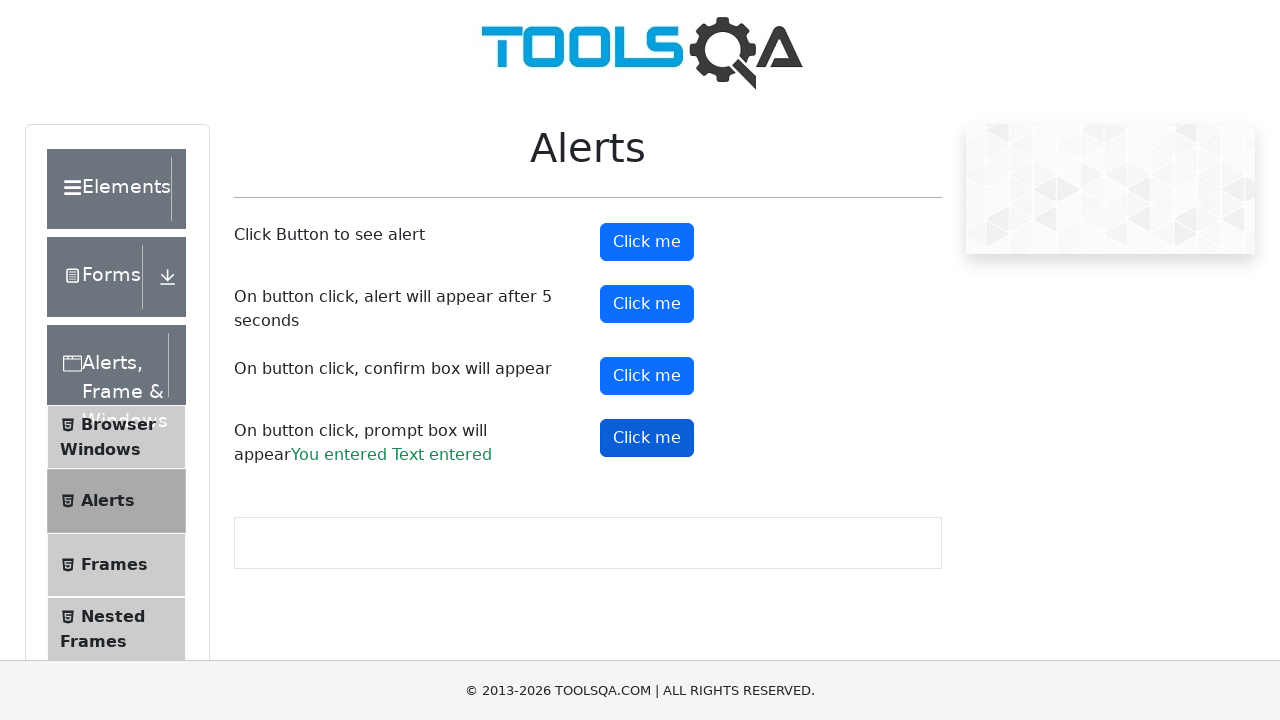

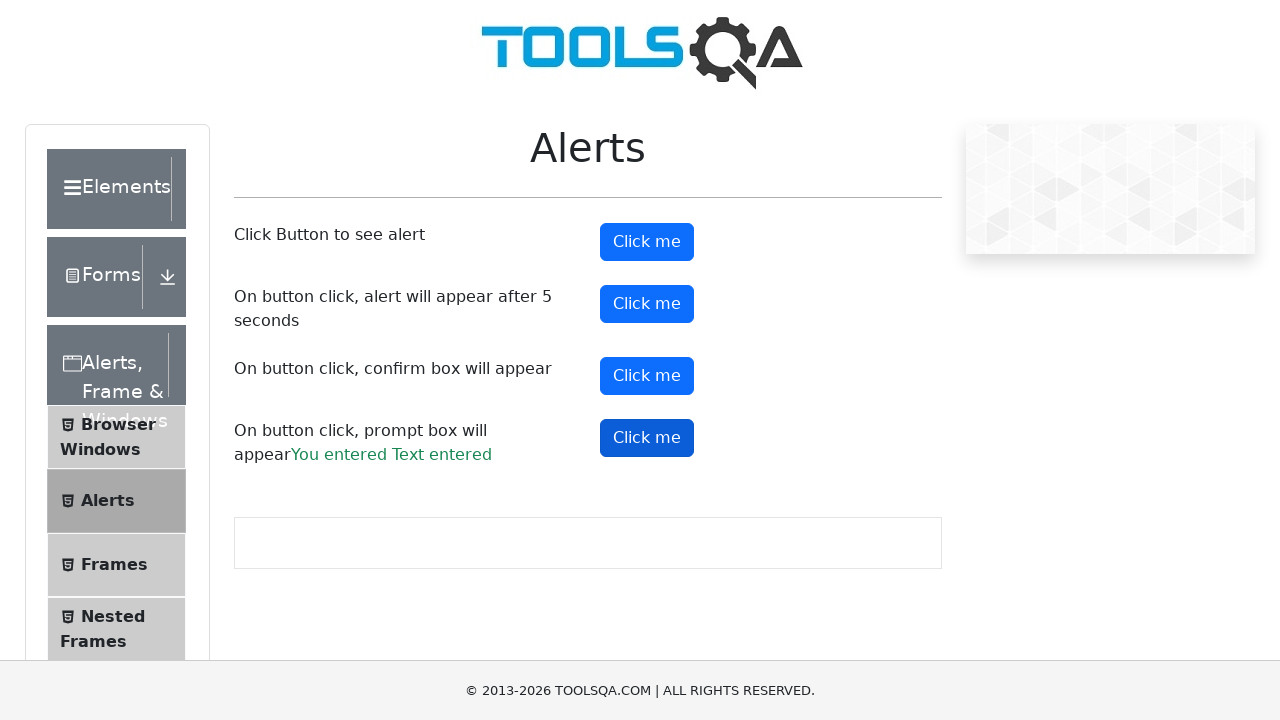